Tests a math puzzle form by reading a value from the page, calculating the answer using a logarithmic formula, filling in the result, checking required checkboxes and radio buttons, and submitting the form.

Starting URL: https://suninjuly.github.io/math.html

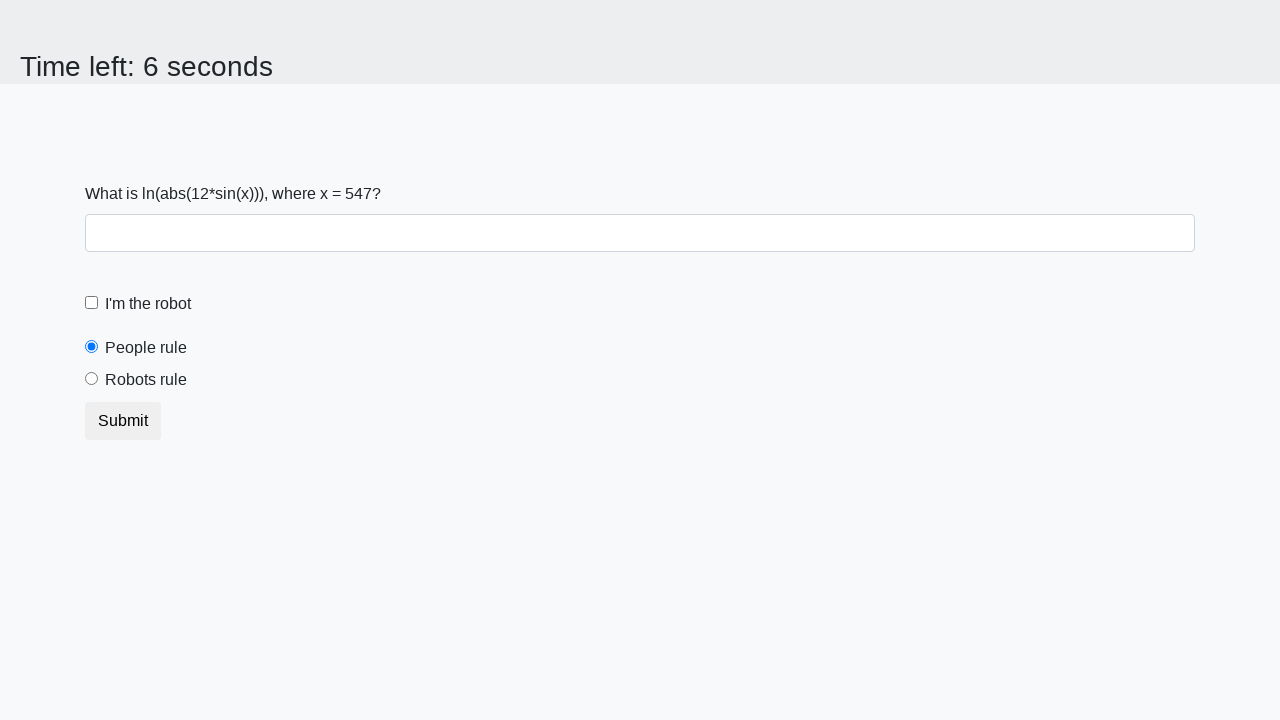

Located the x value element on the page
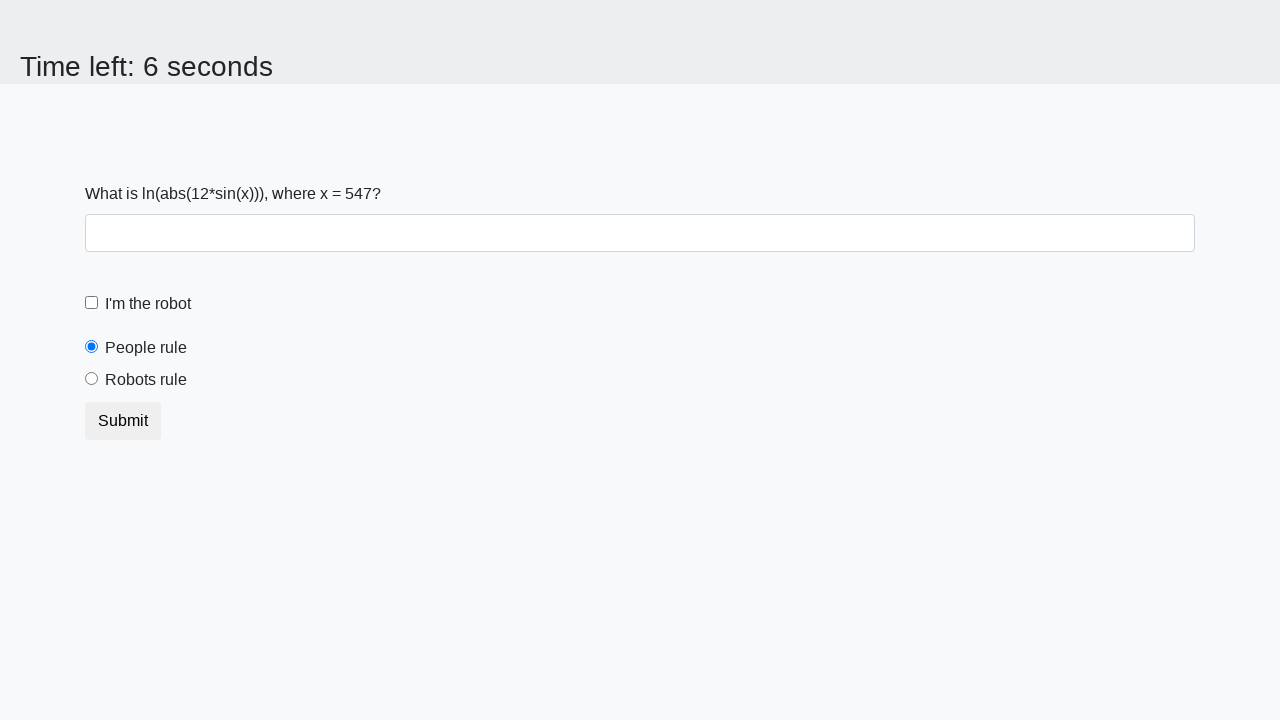

Read x value from page: 547
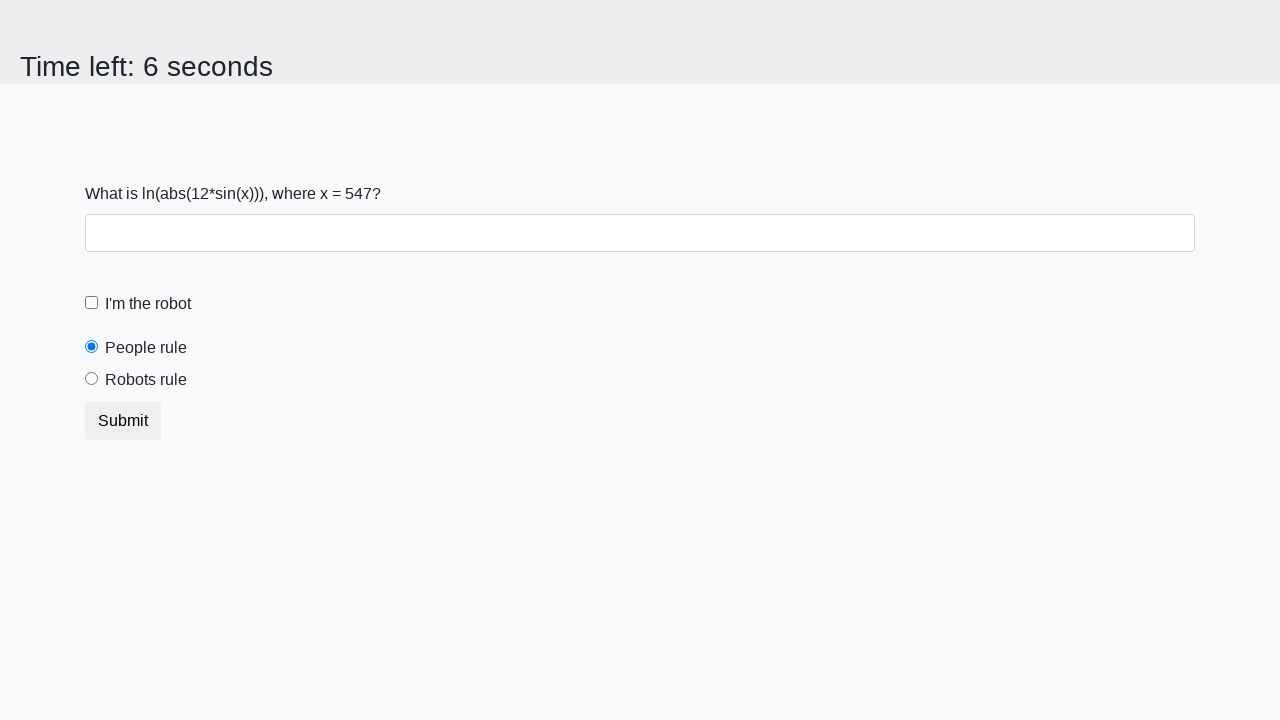

Calculated logarithmic result: 1.449174899884629
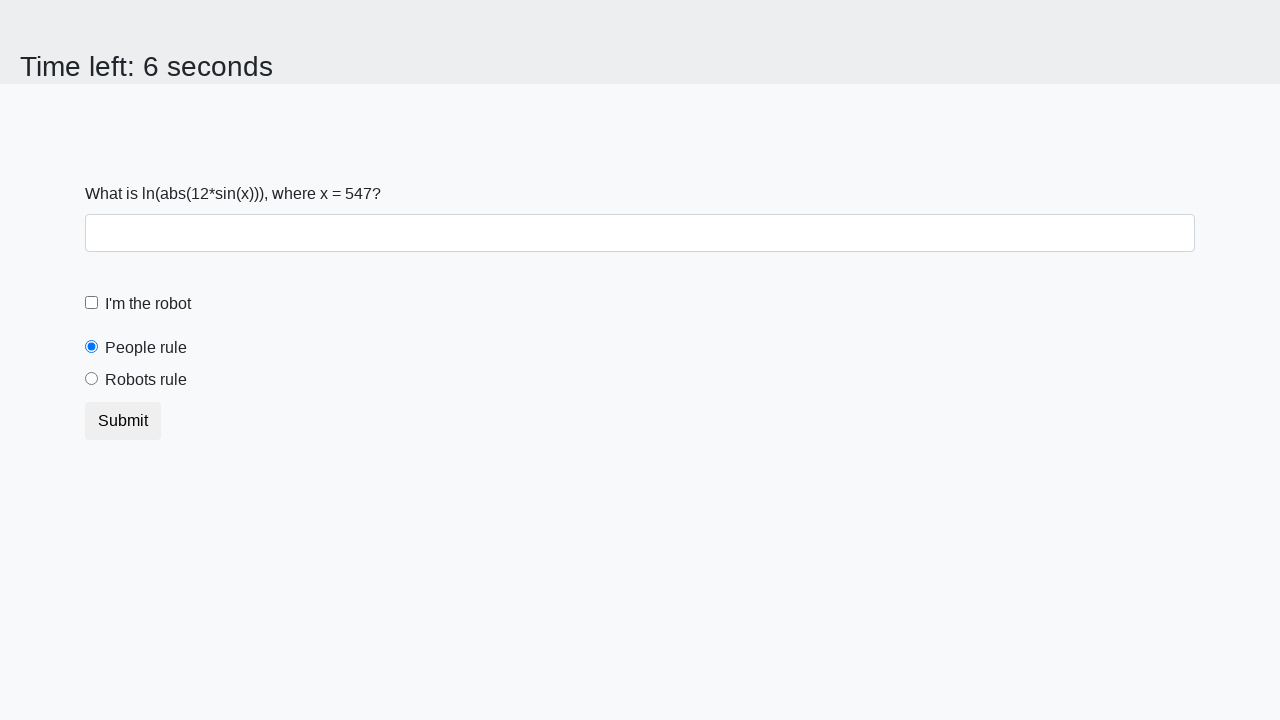

Filled answer field with calculated value: 1.449174899884629 on input#answer.form-control
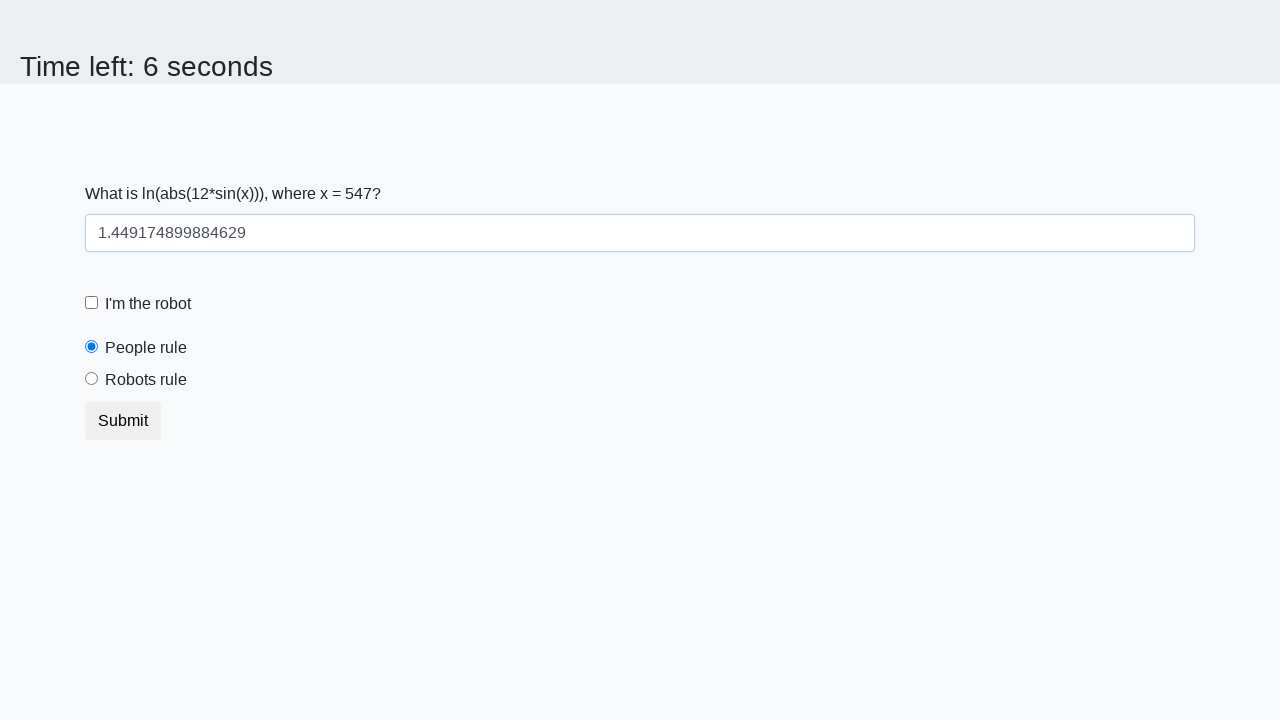

Checked the robot checkbox at (148, 304) on [for='robotCheckbox']
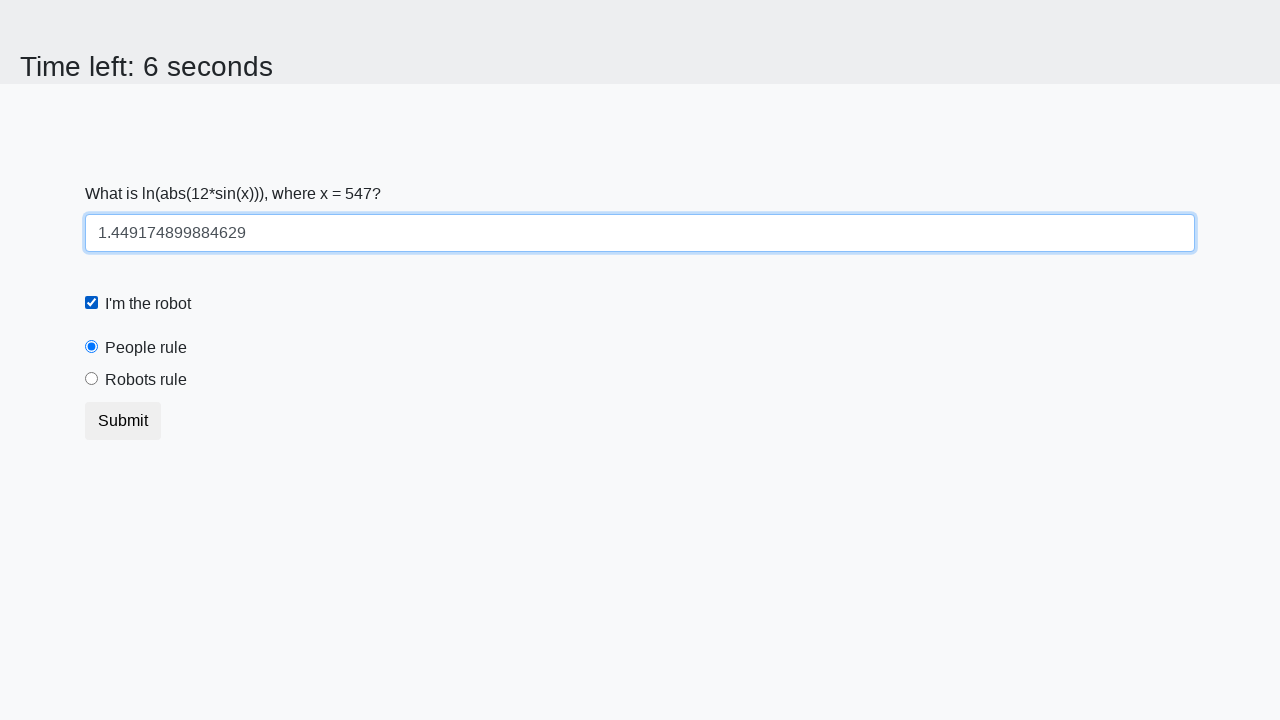

Selected the 'robots rule' radio button at (146, 380) on [for='robotsRule']
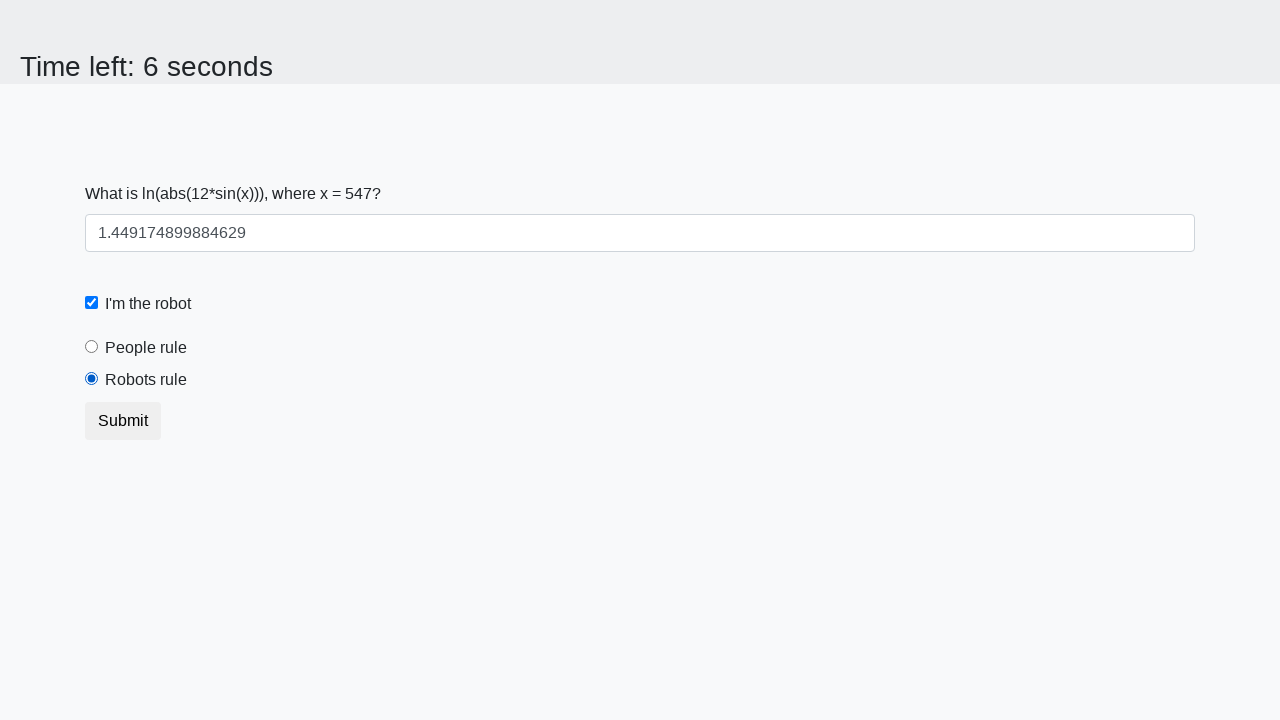

Clicked the submit button to submit the form at (123, 421) on button.btn
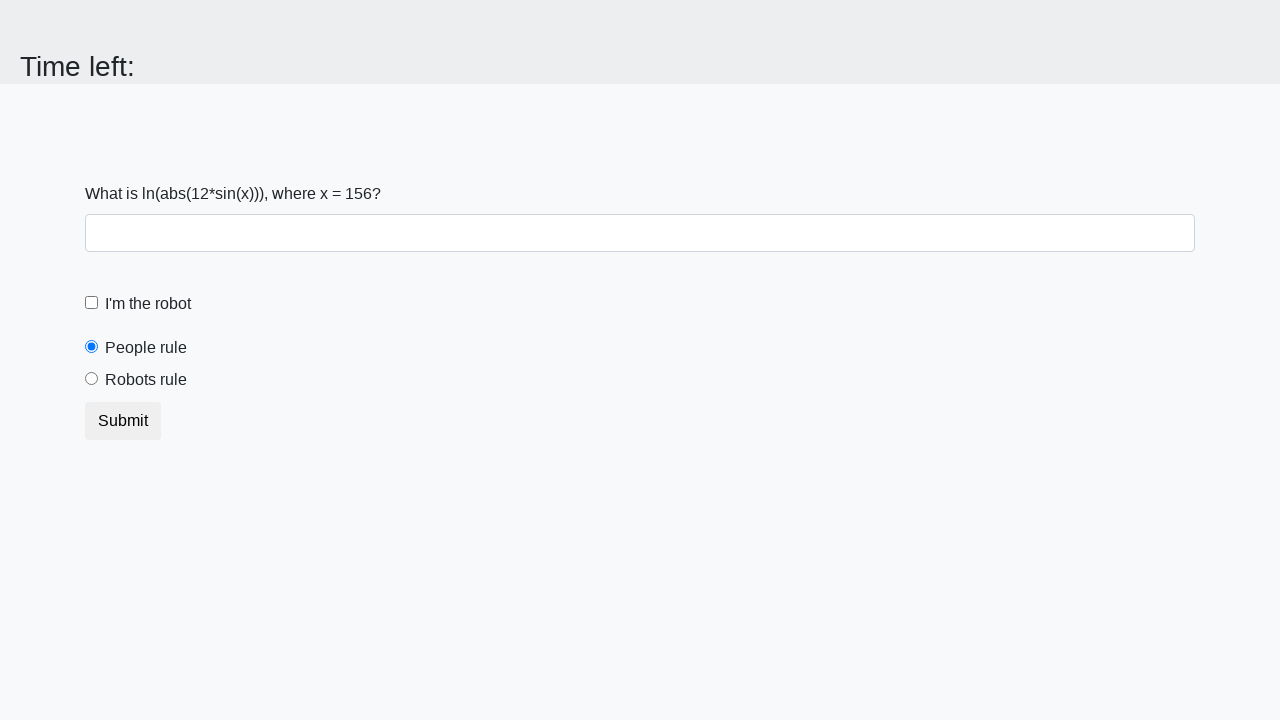

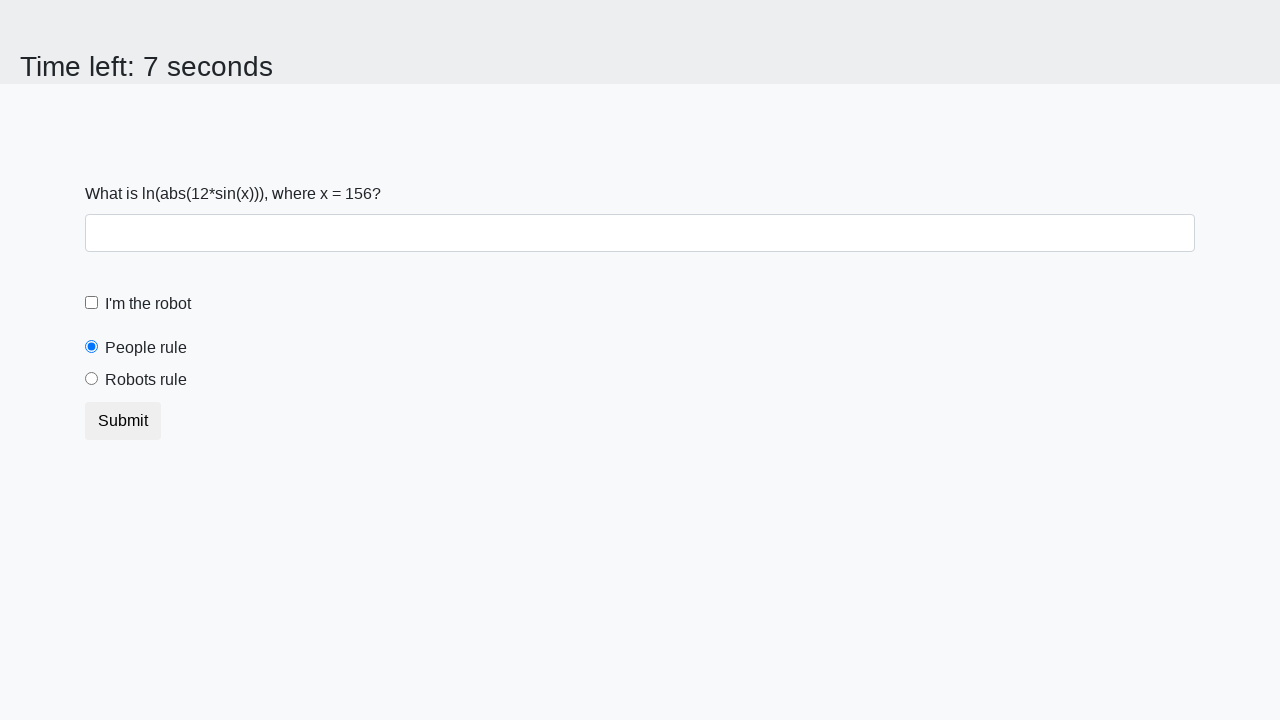